Tests the privacy policy page by verifying header, footer, and privacy content are visible

Starting URL: https://the-frontview.dev/privacy

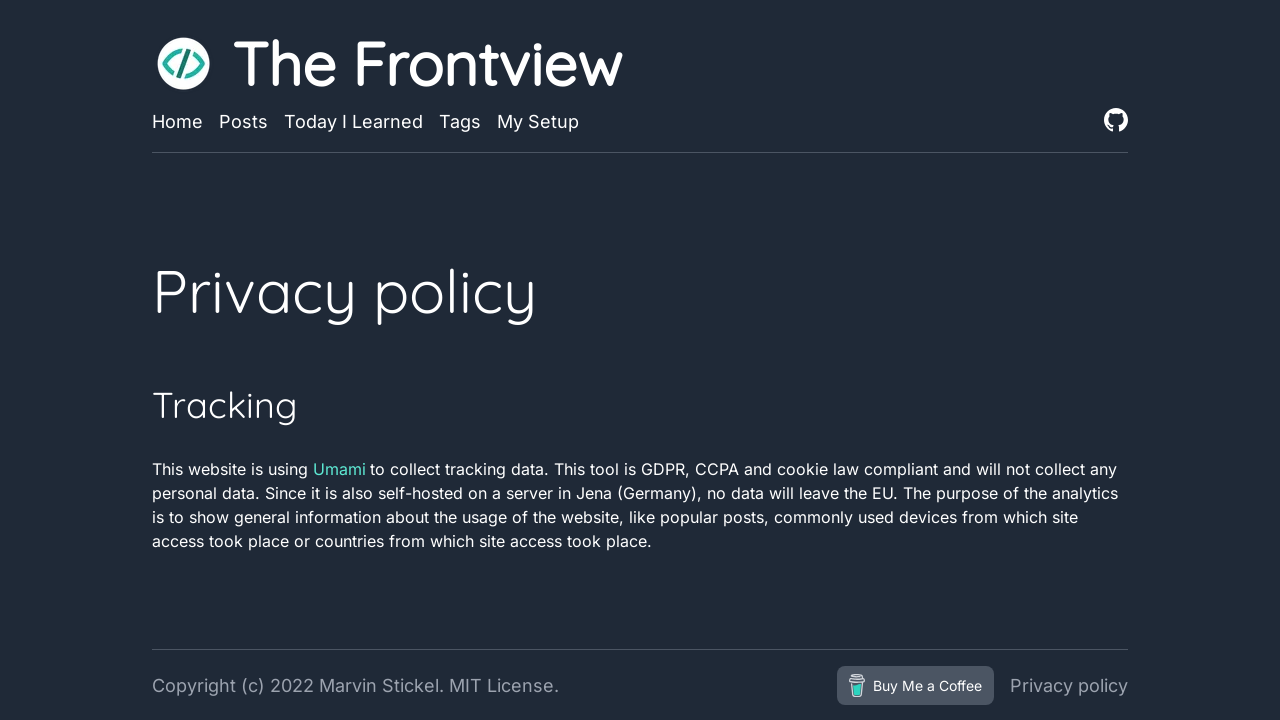

Waited for The Frontview Icon header image to load
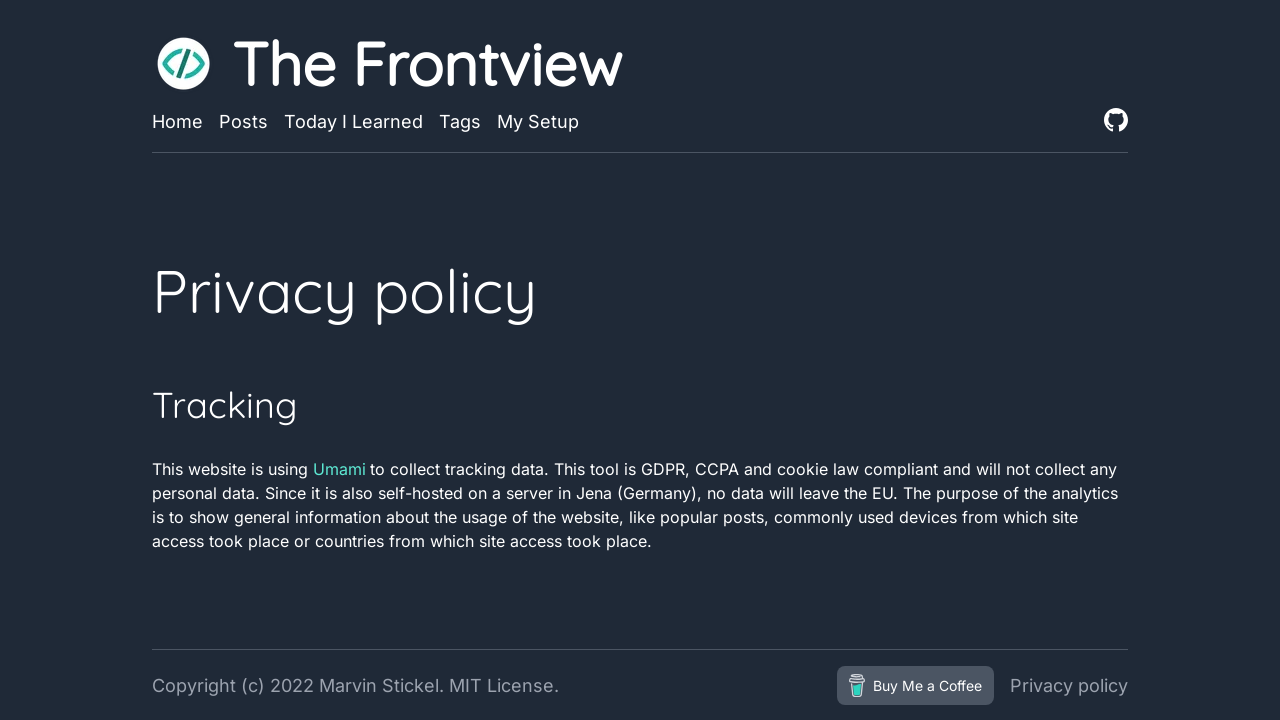

Privacy policy heading became visible
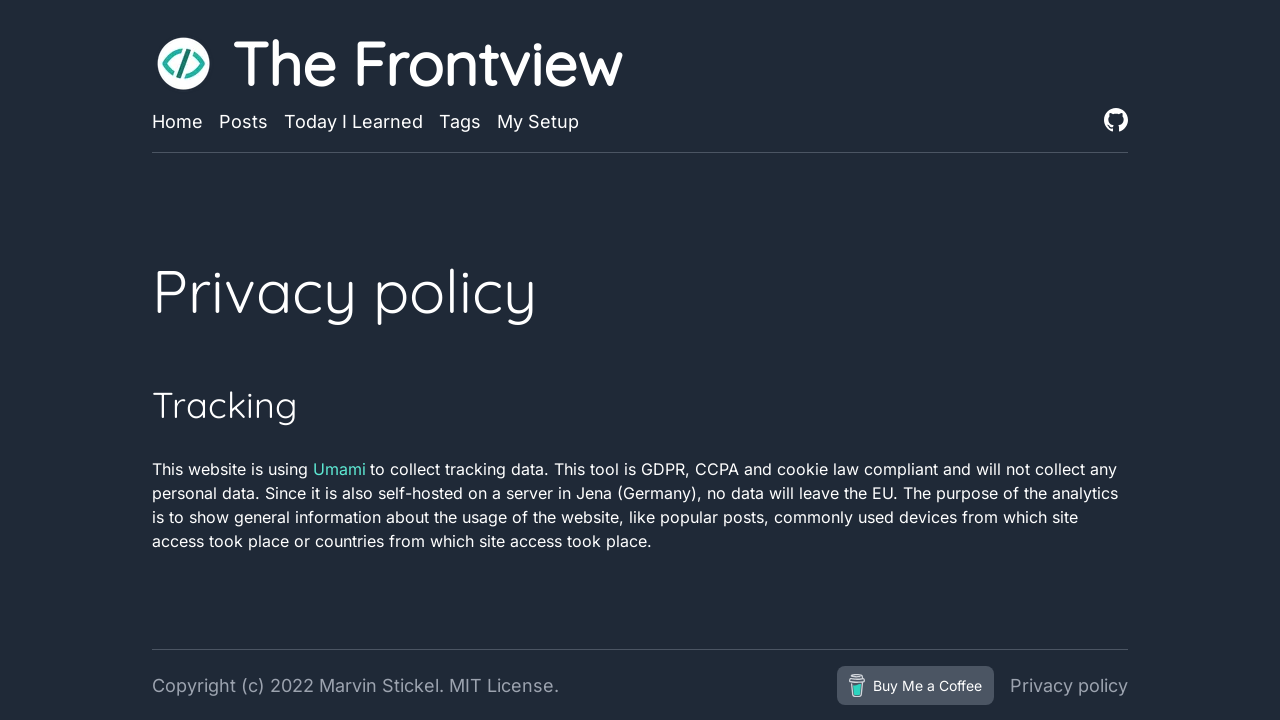

Tracking section heading became visible
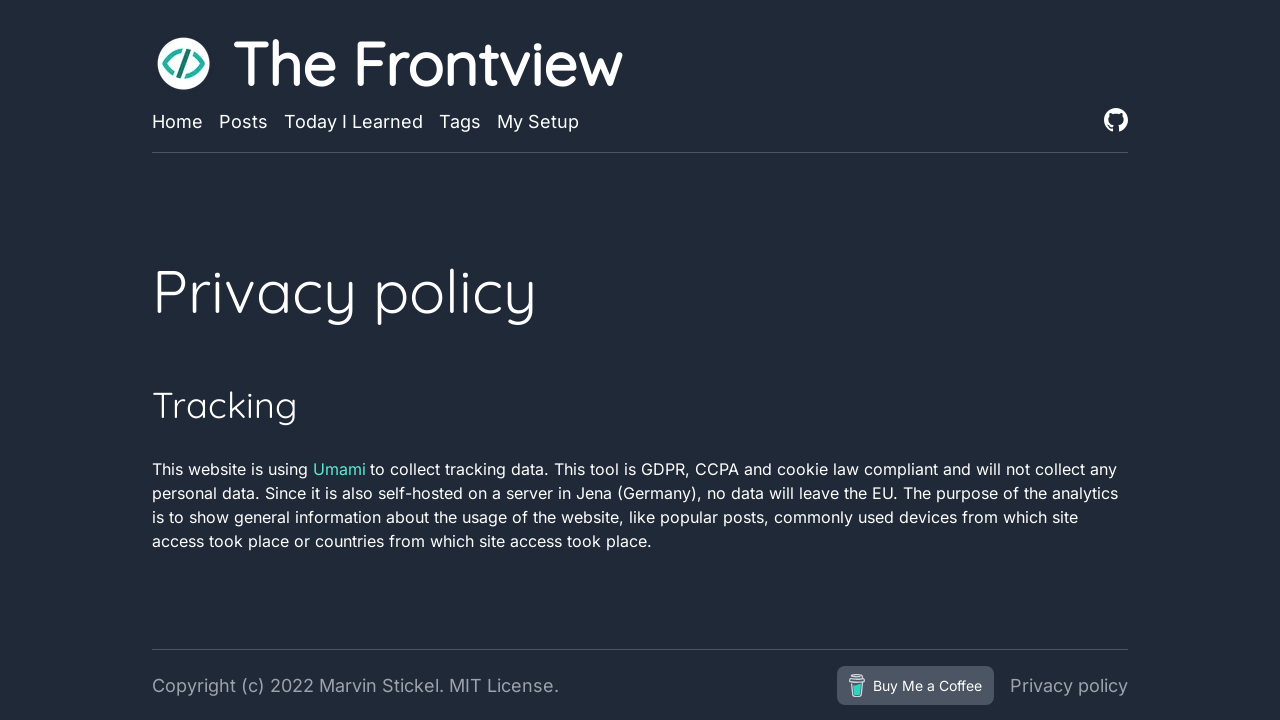

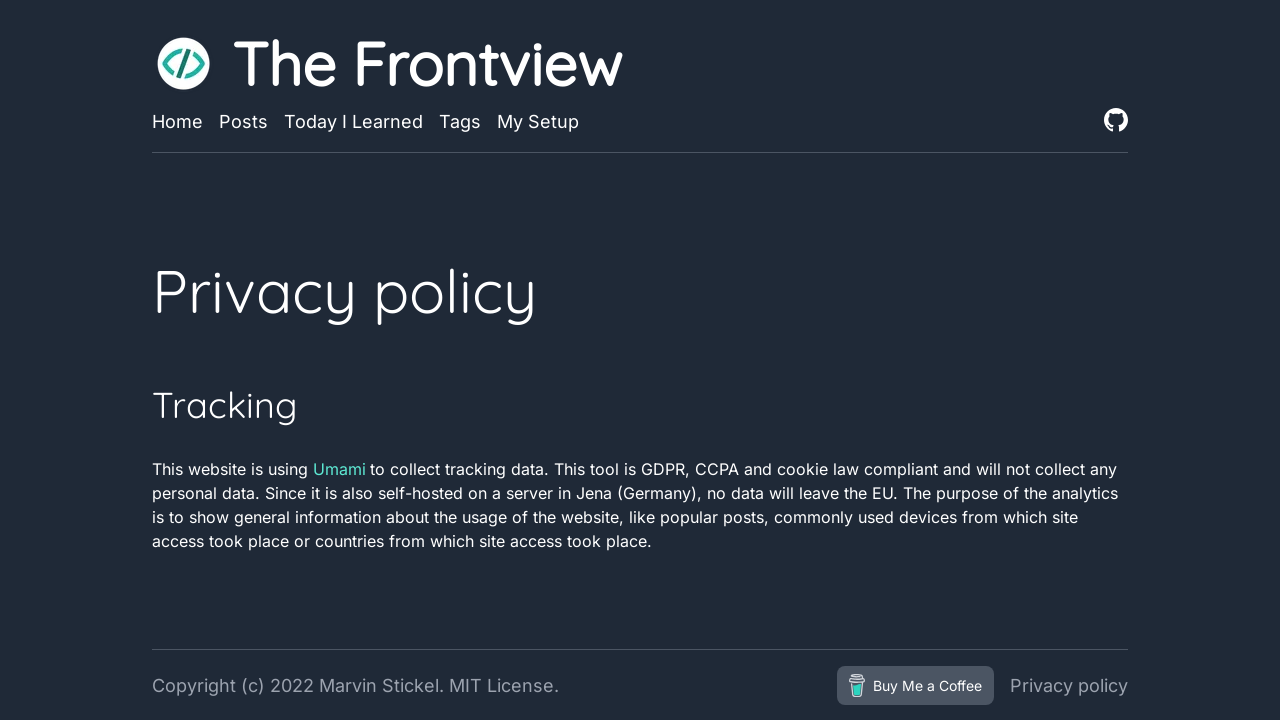